Tests the ability to inject jQuery Growl library into a page and display various notification messages (standard, error, notice, warning) using JavaScript execution.

Starting URL: http://the-internet.herokuapp.com/

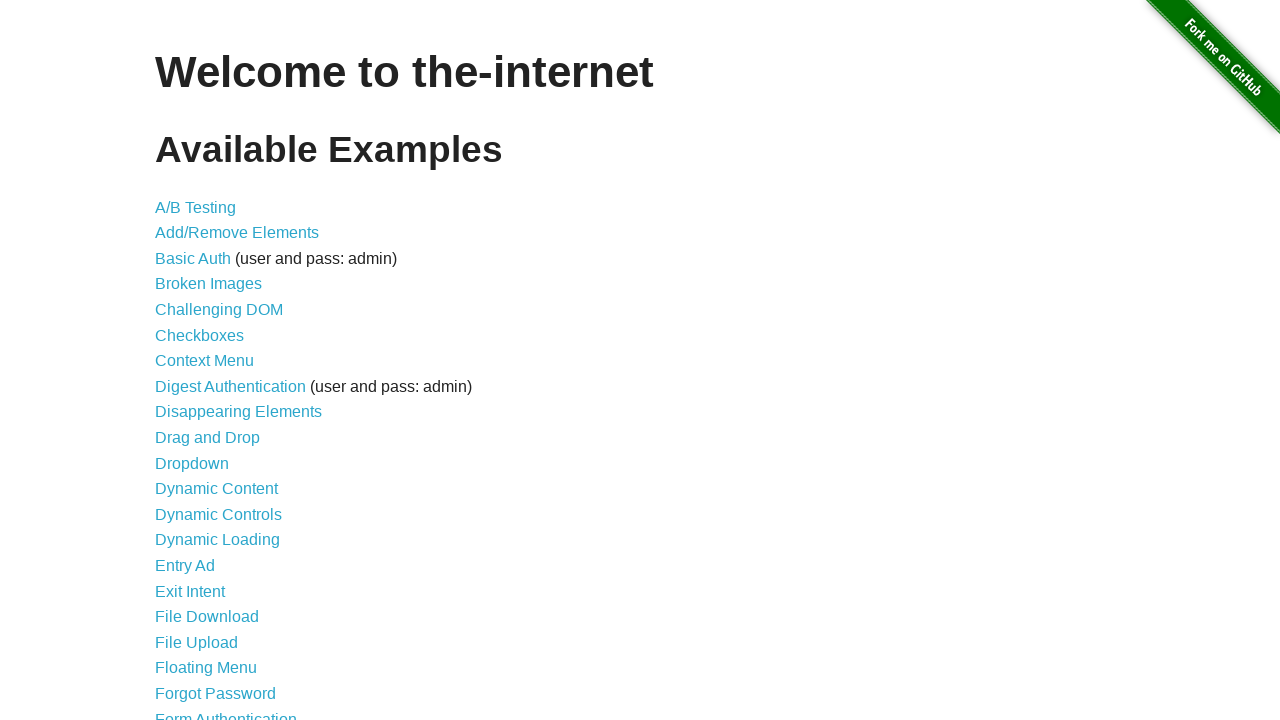

Injected jQuery library into page if not already present
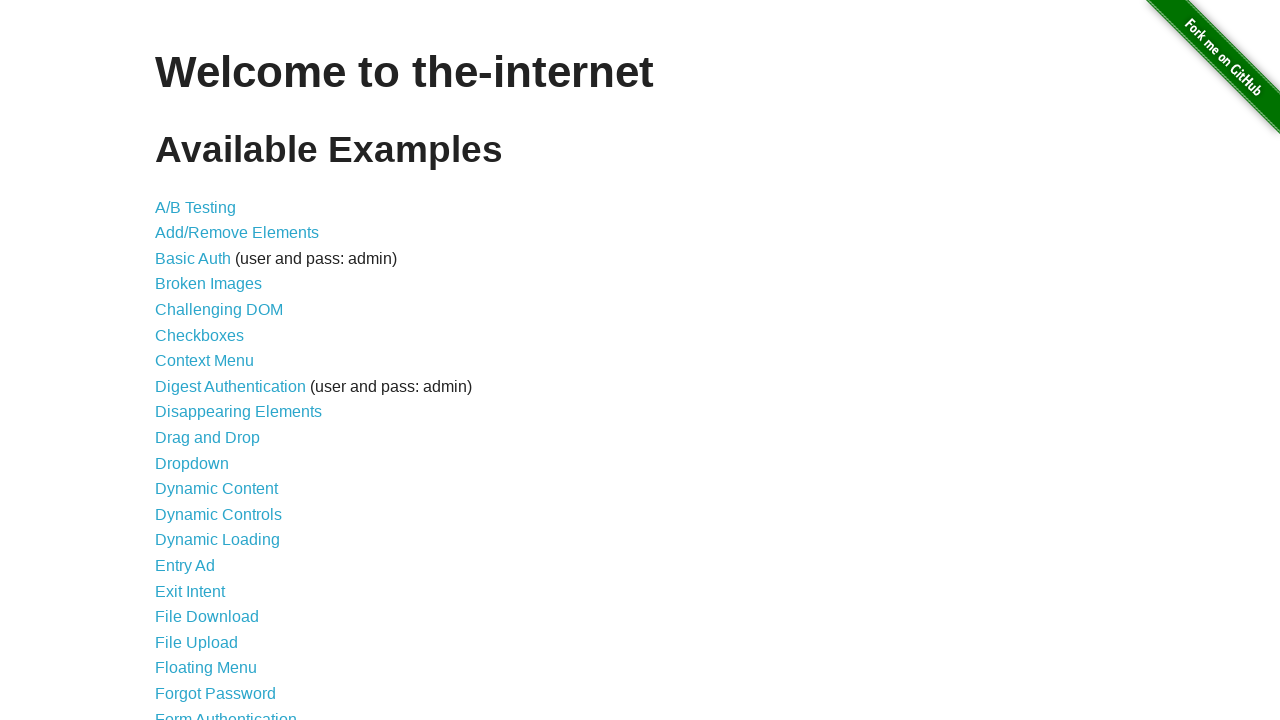

Waited for jQuery to load and become available
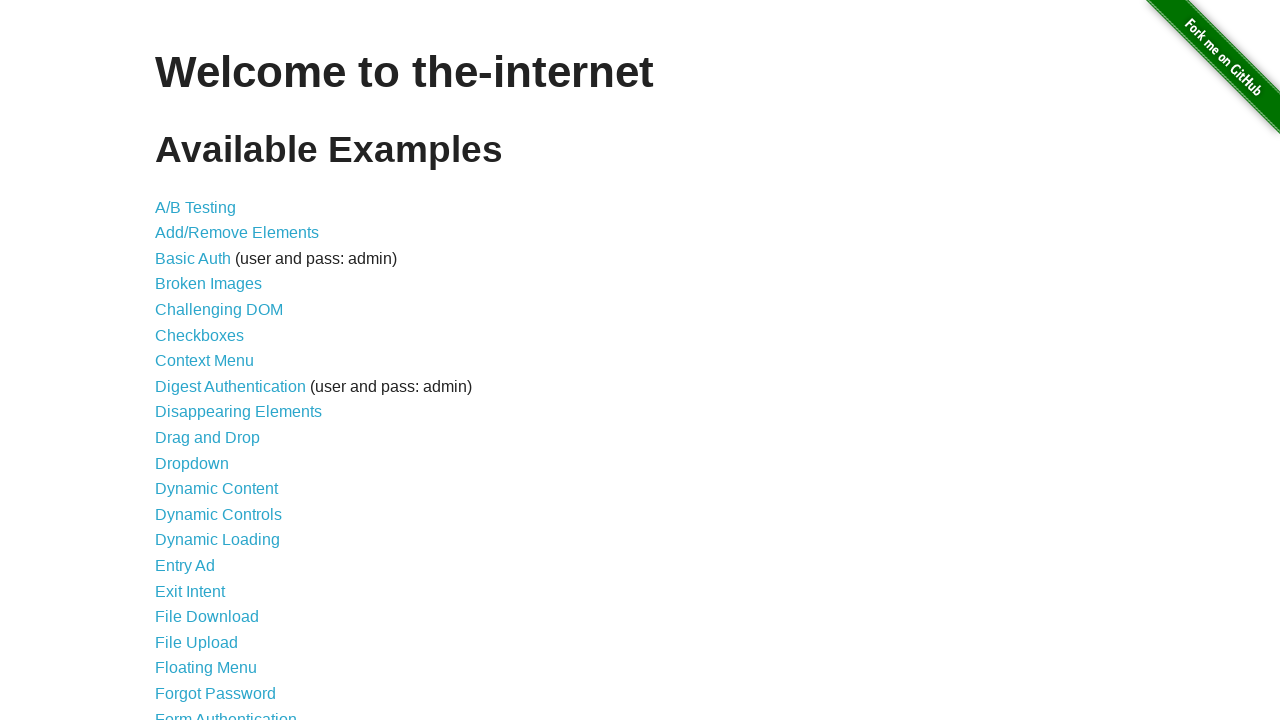

Loaded jquery-growl library via jQuery getScript
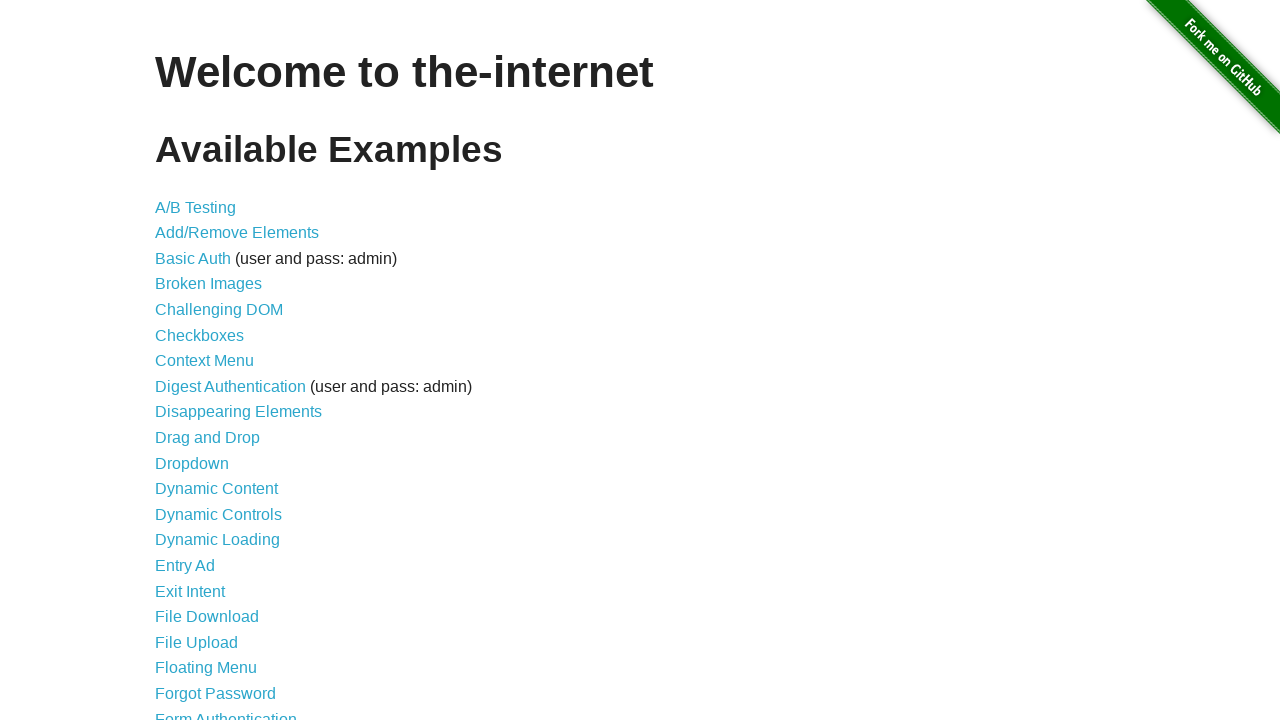

Injected jquery-growl CSS stylesheet into page head
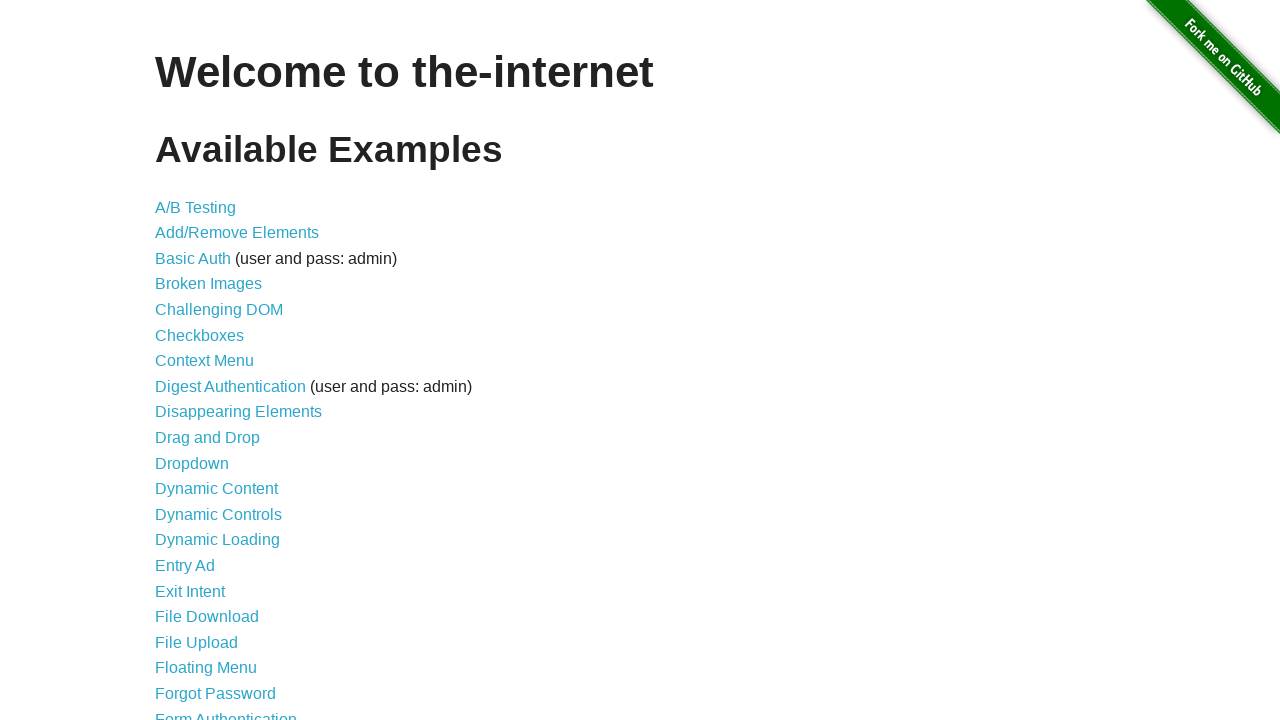

Waited for $.growl function to become available
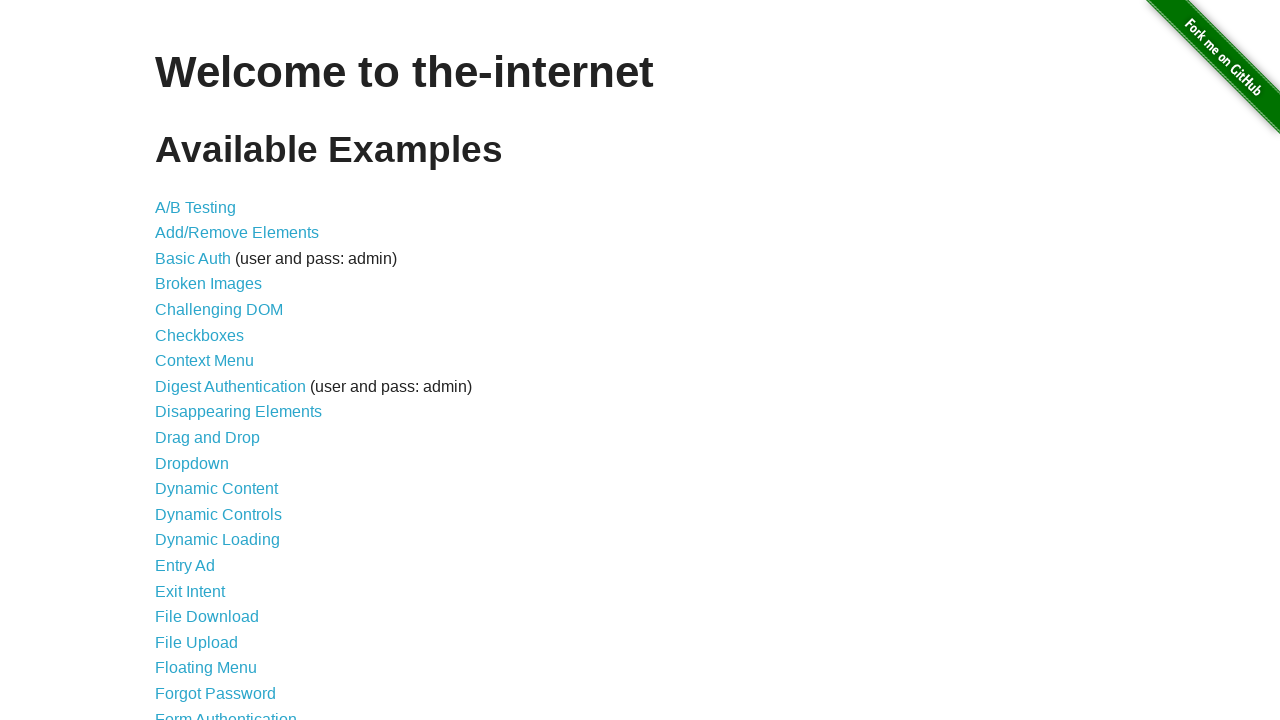

Displayed standard growl notification with title 'GET' and message '/'
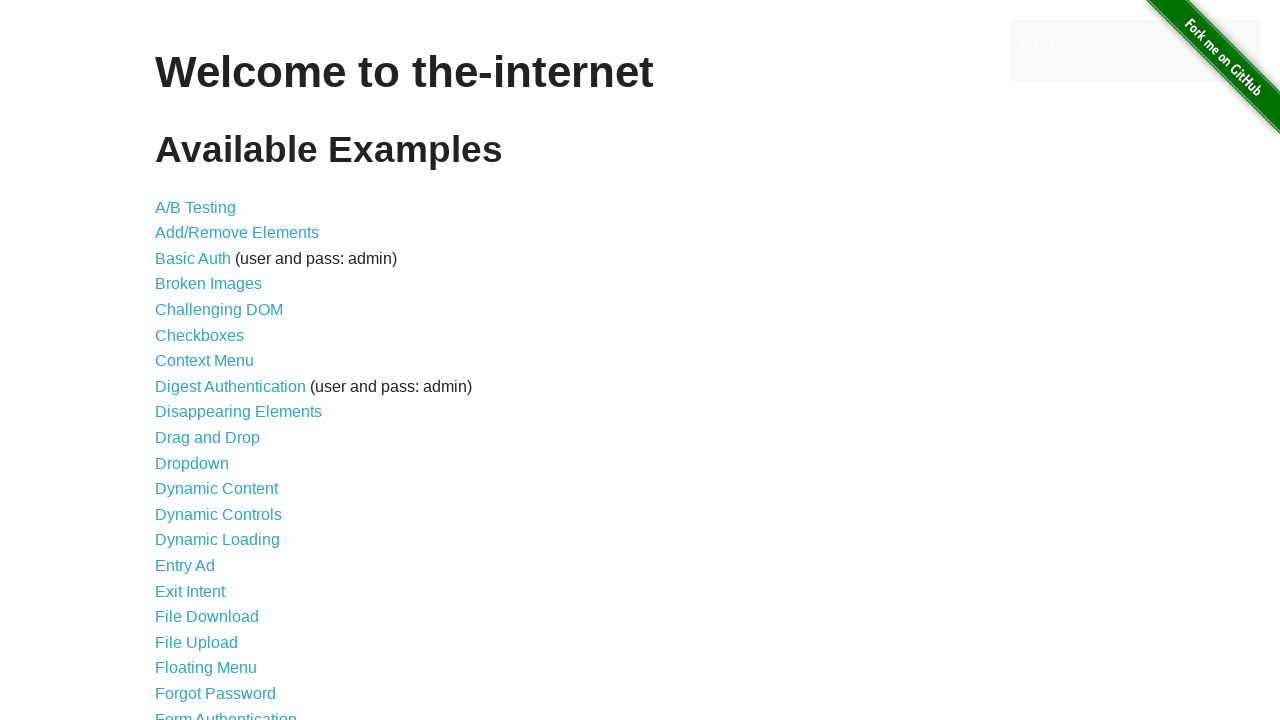

Displayed error growl notification with title 'ERROR'
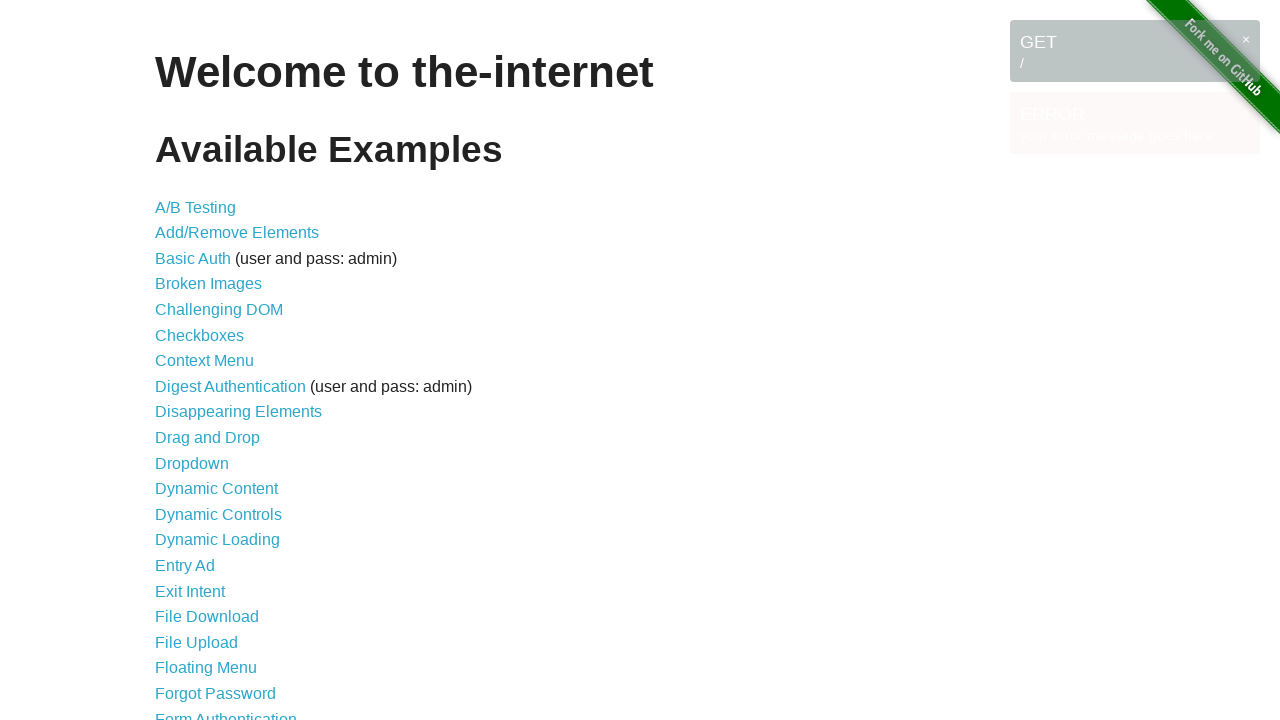

Displayed notice growl notification with title 'Notice'
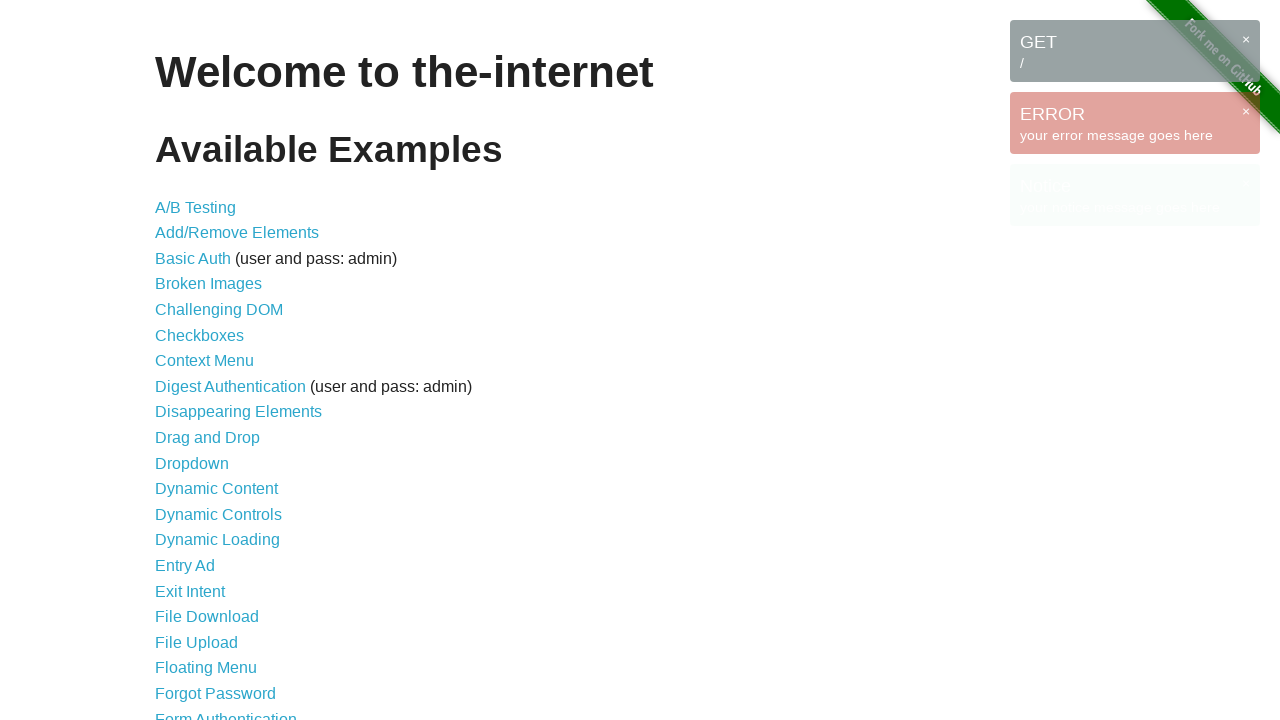

Displayed warning growl notification with title 'Warning!'
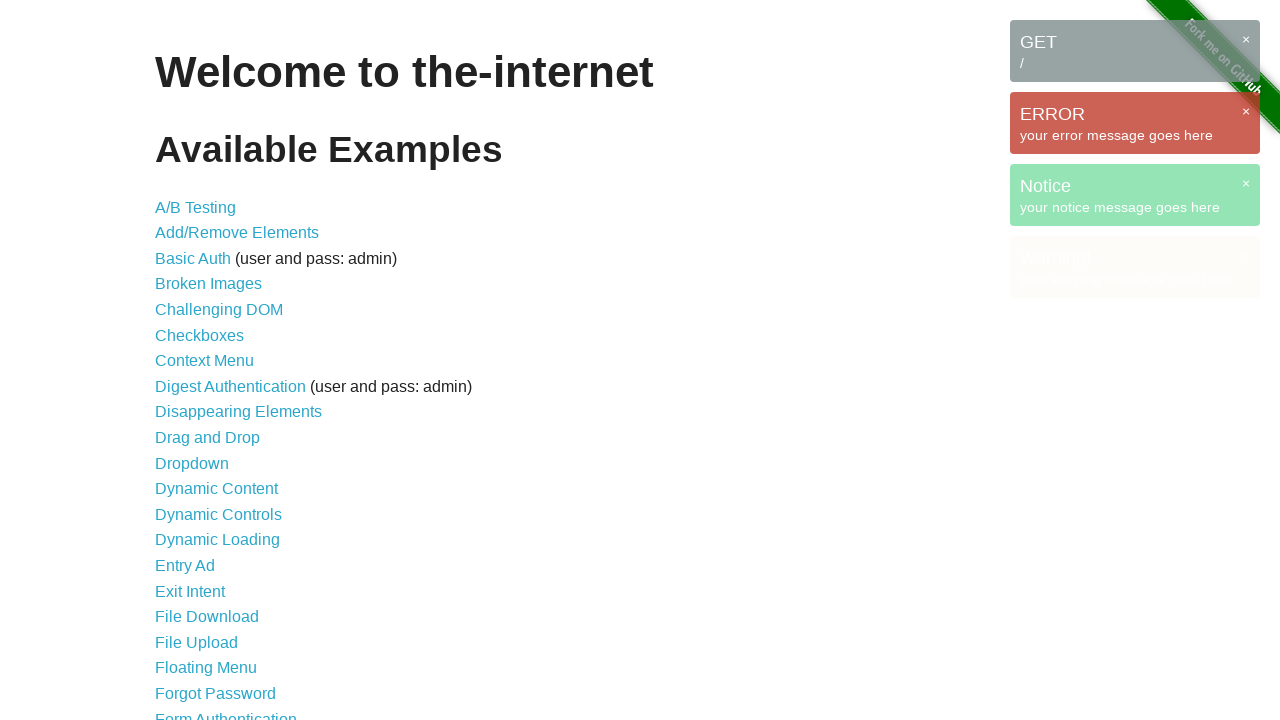

Verified growl notifications are displayed on page
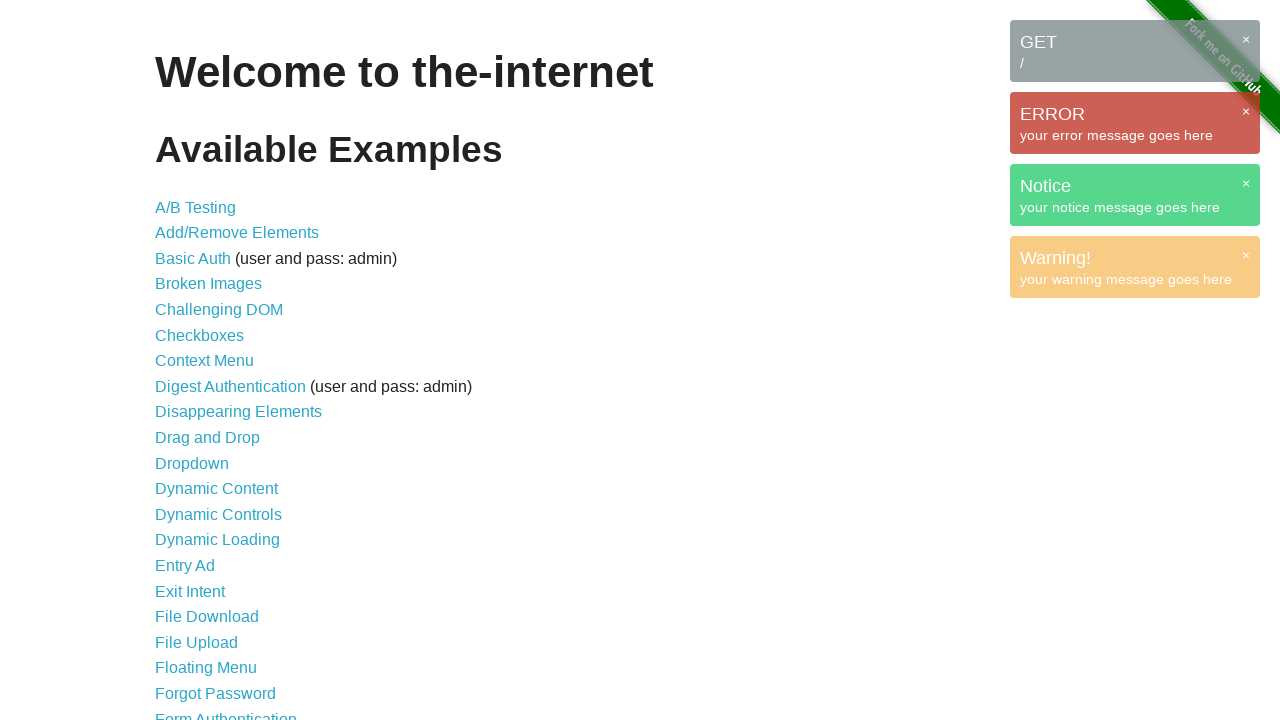

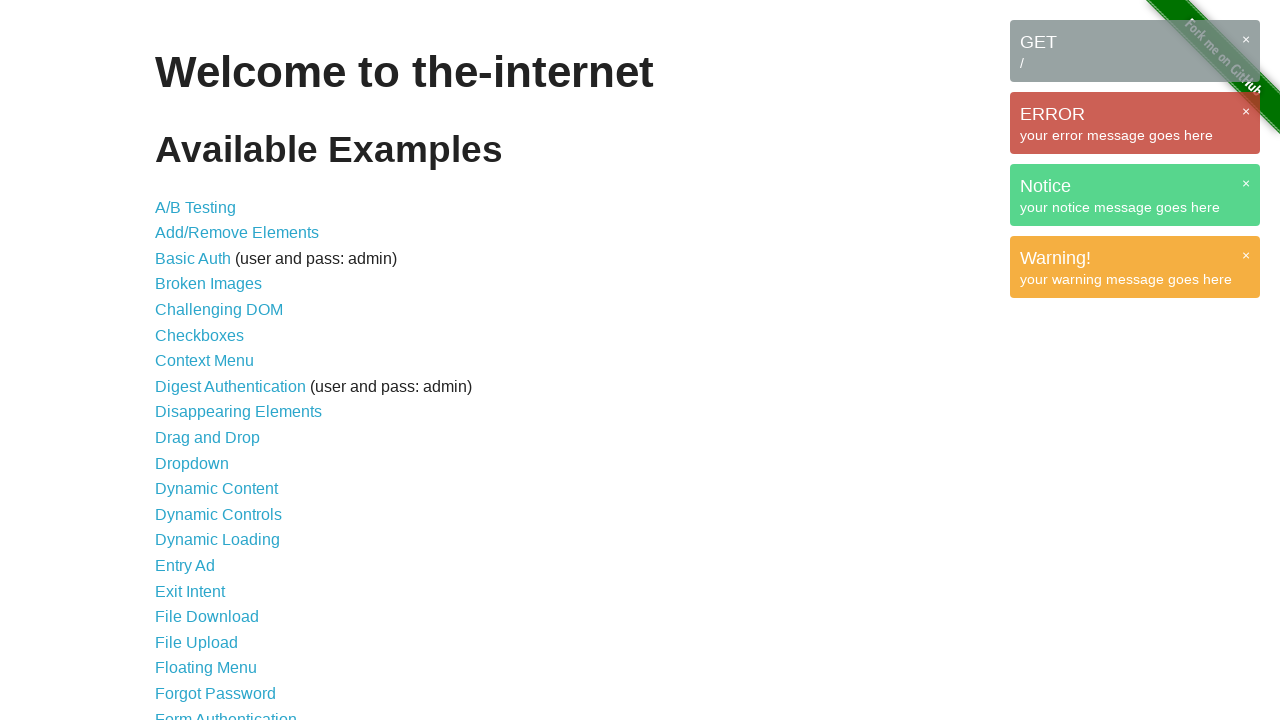